Tests a button click interaction that triggers a delayed element appearance, then verifies the text content of the newly appeared paragraph element

Starting URL: https://testeroprogramowania.github.io/selenium/wait2.html

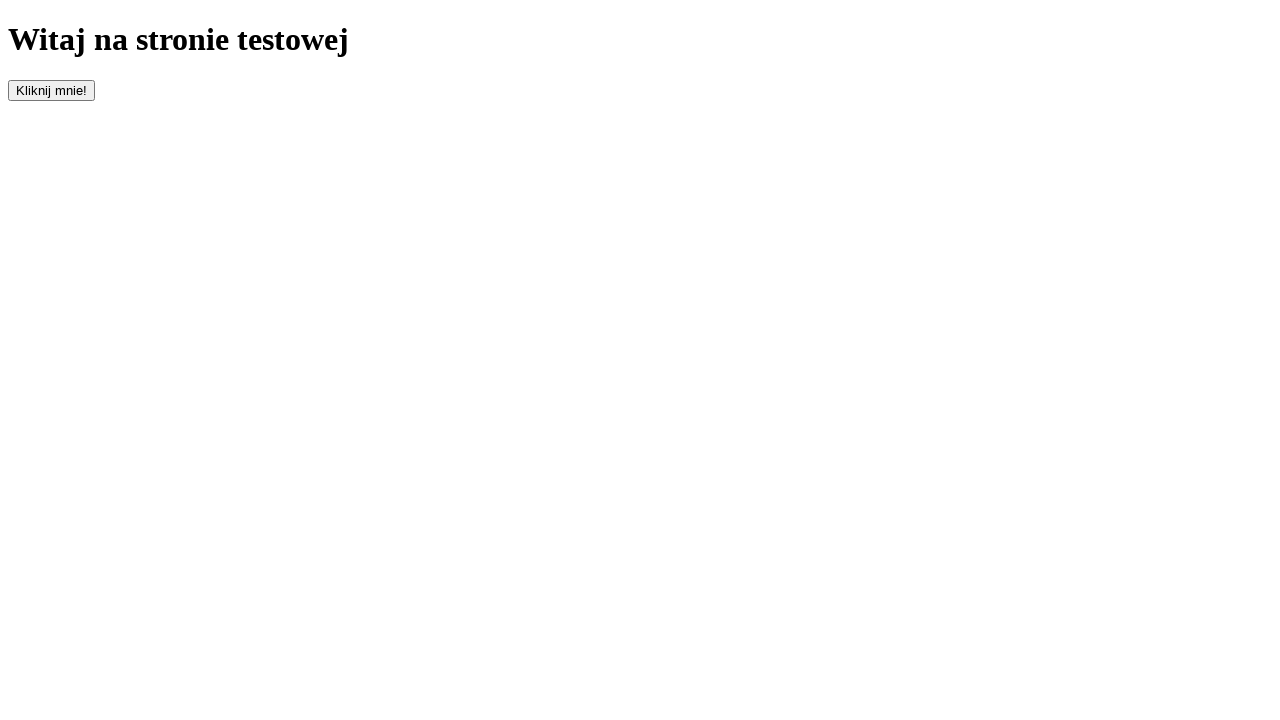

Clicked the button with id 'clickOnMe' to trigger delayed element appearance at (52, 90) on #clickOnMe
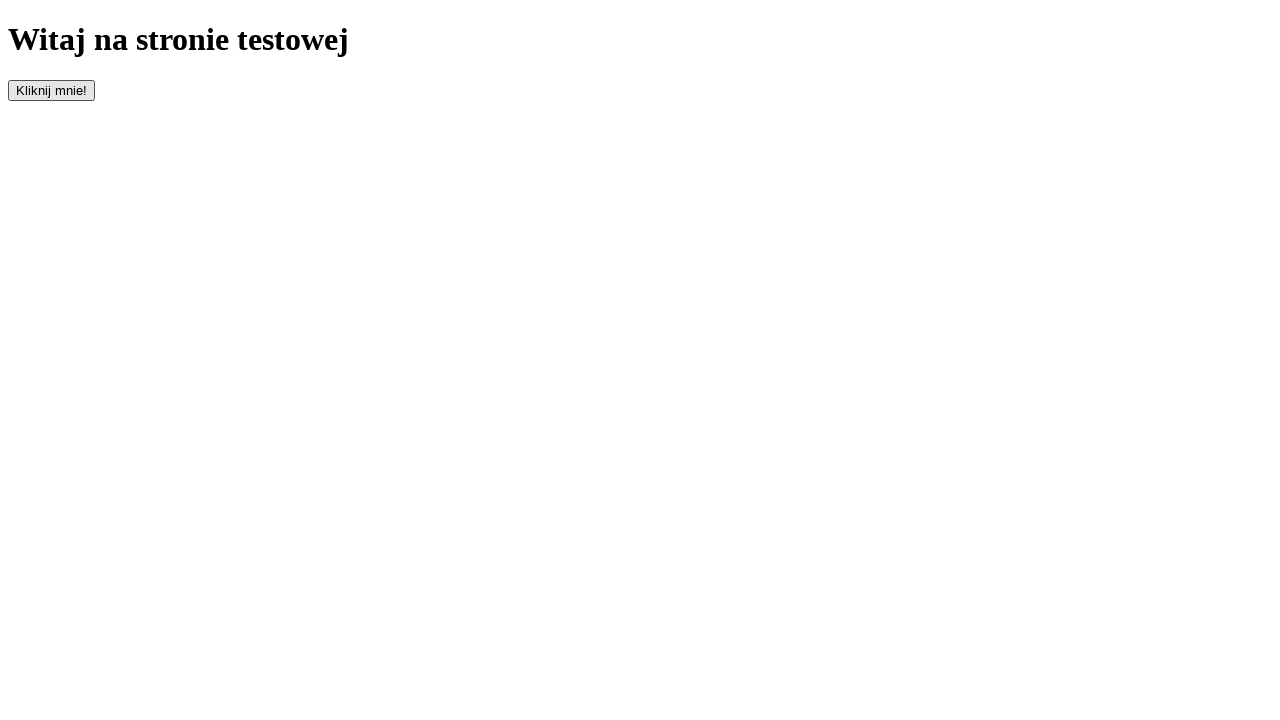

Waited for paragraph element to appear
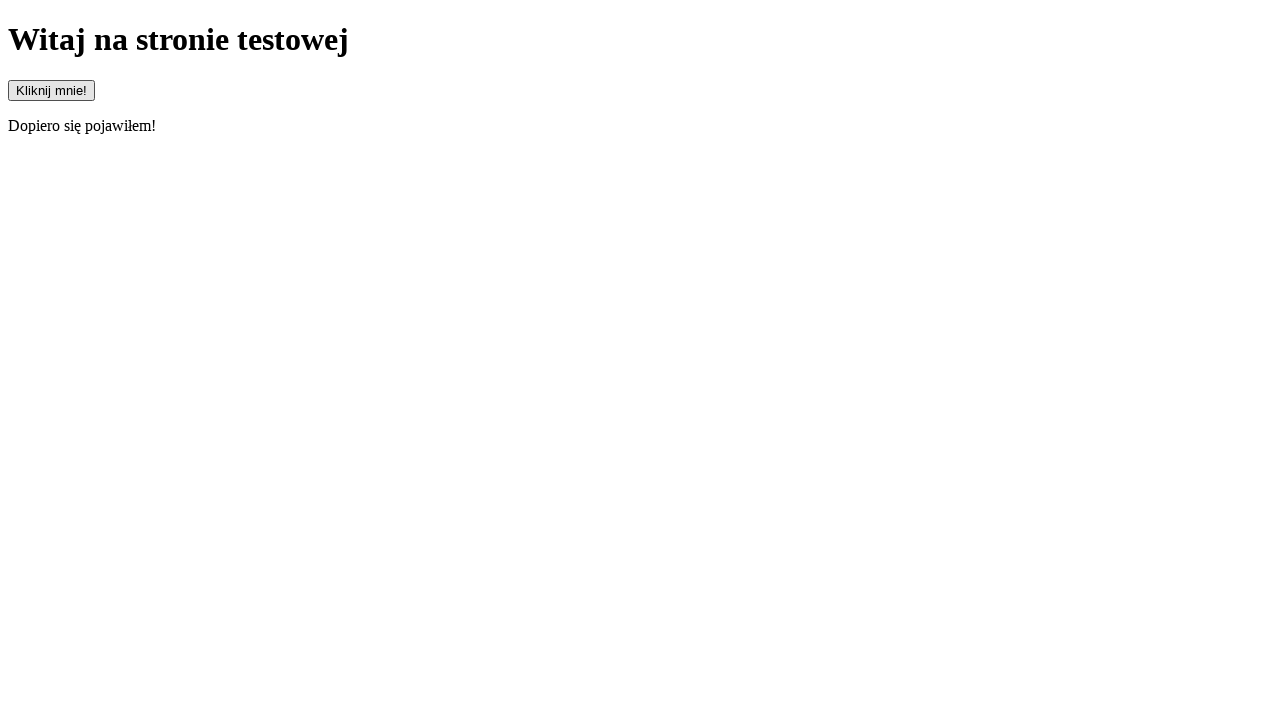

Retrieved text content from paragraph element
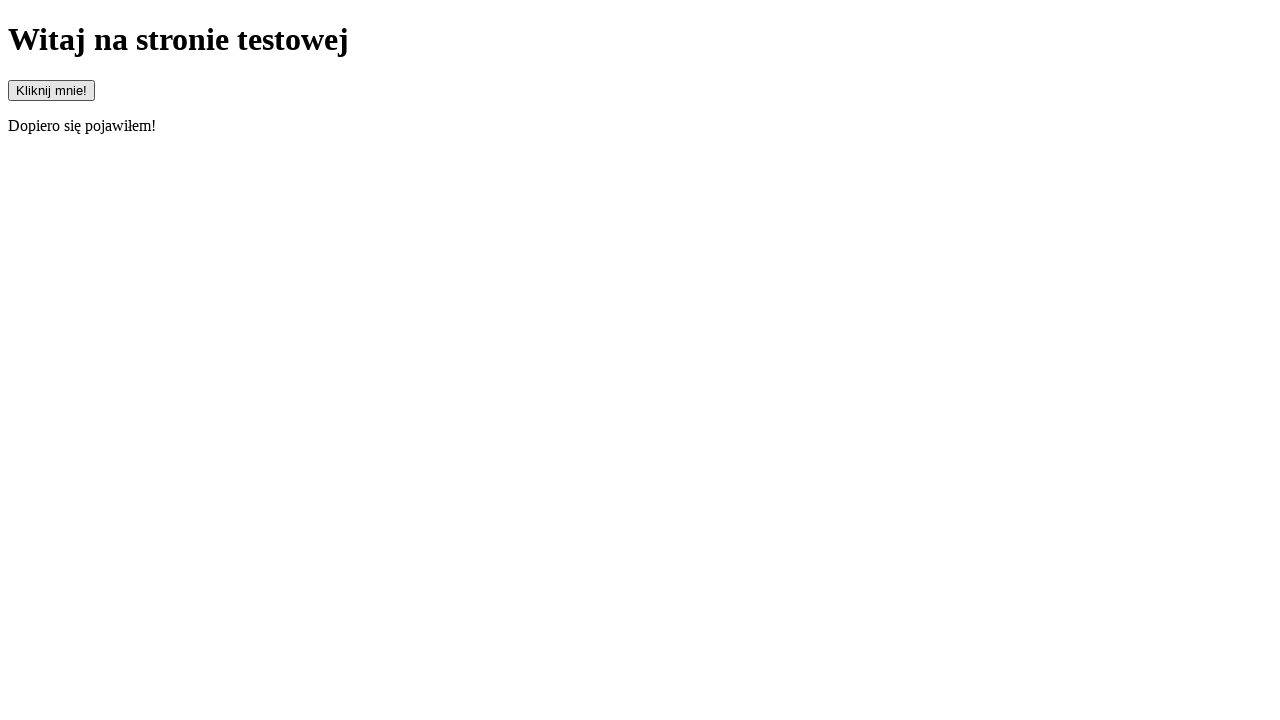

Verified paragraph text matches expected value 'Dopiero się pojawiłem!'
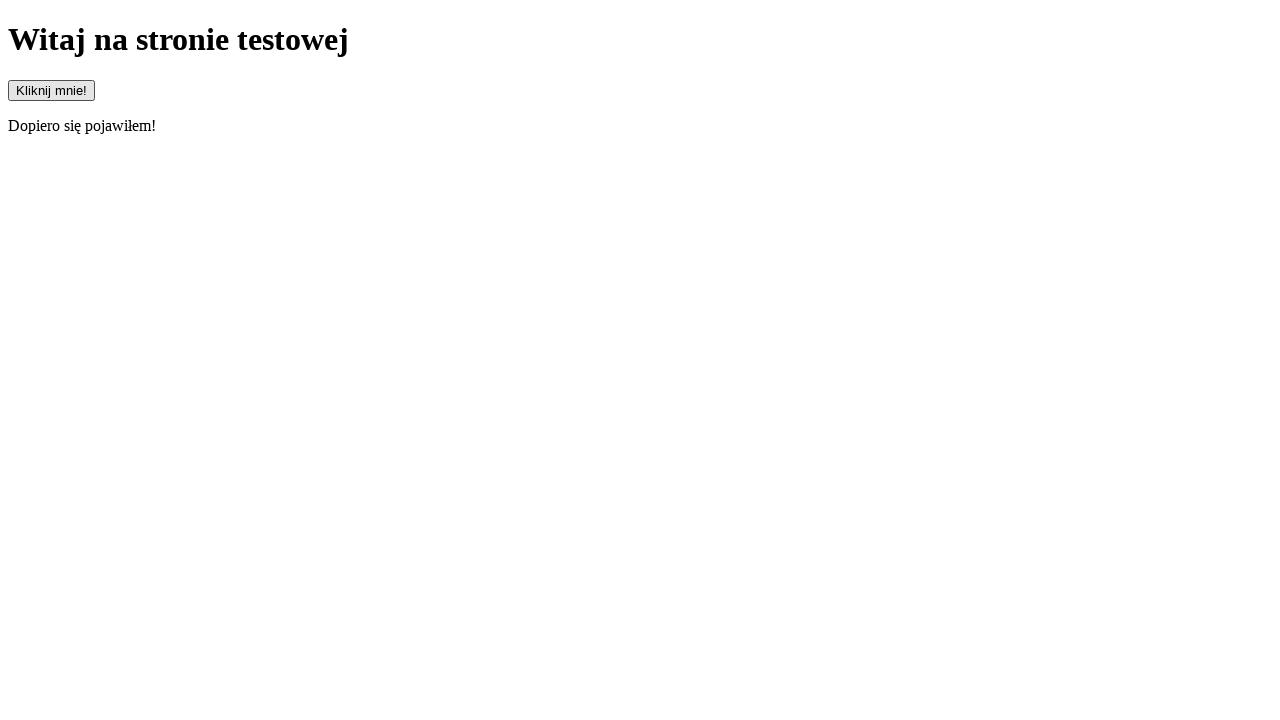

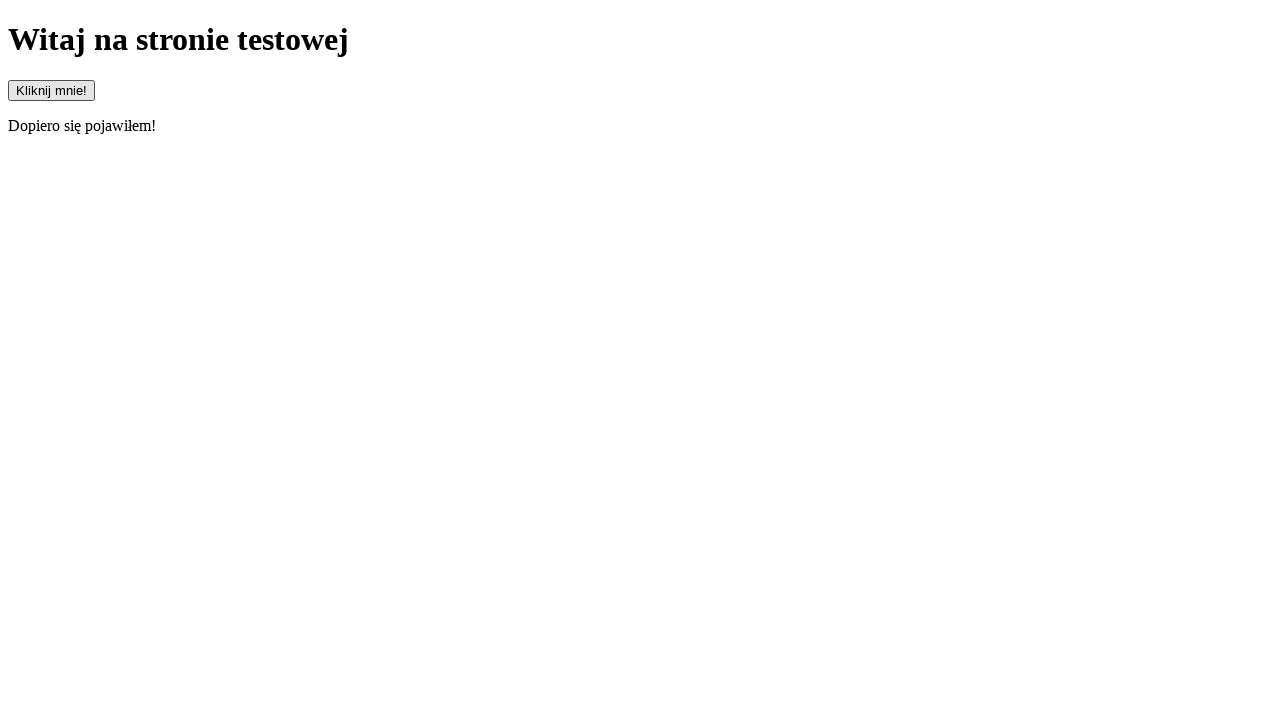